Tests search functionality by filling the search input and pressing Enter to navigate to items page

Starting URL: https://meli-ejercicio-git-main-cavilarts-projects.vercel.app/

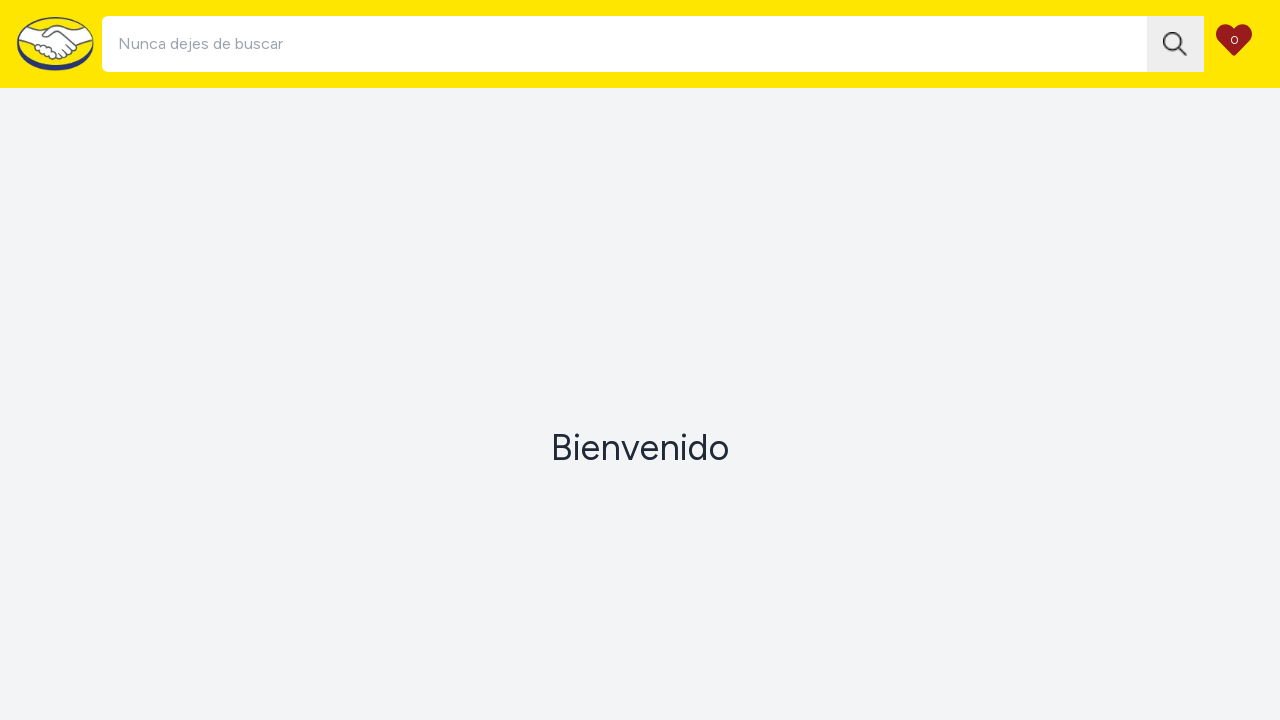

Filled search input with 'test' query on [data-testid='search-input']
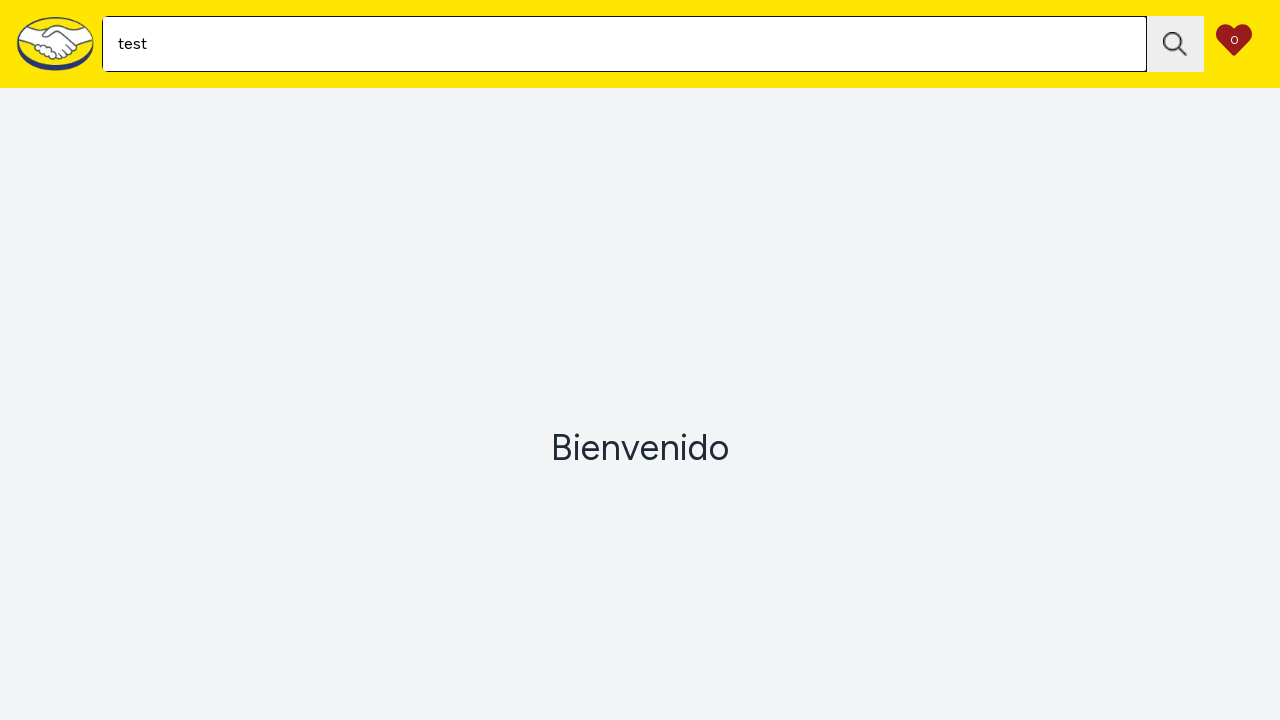

Pressed Enter to submit search query on [data-testid='search-input']
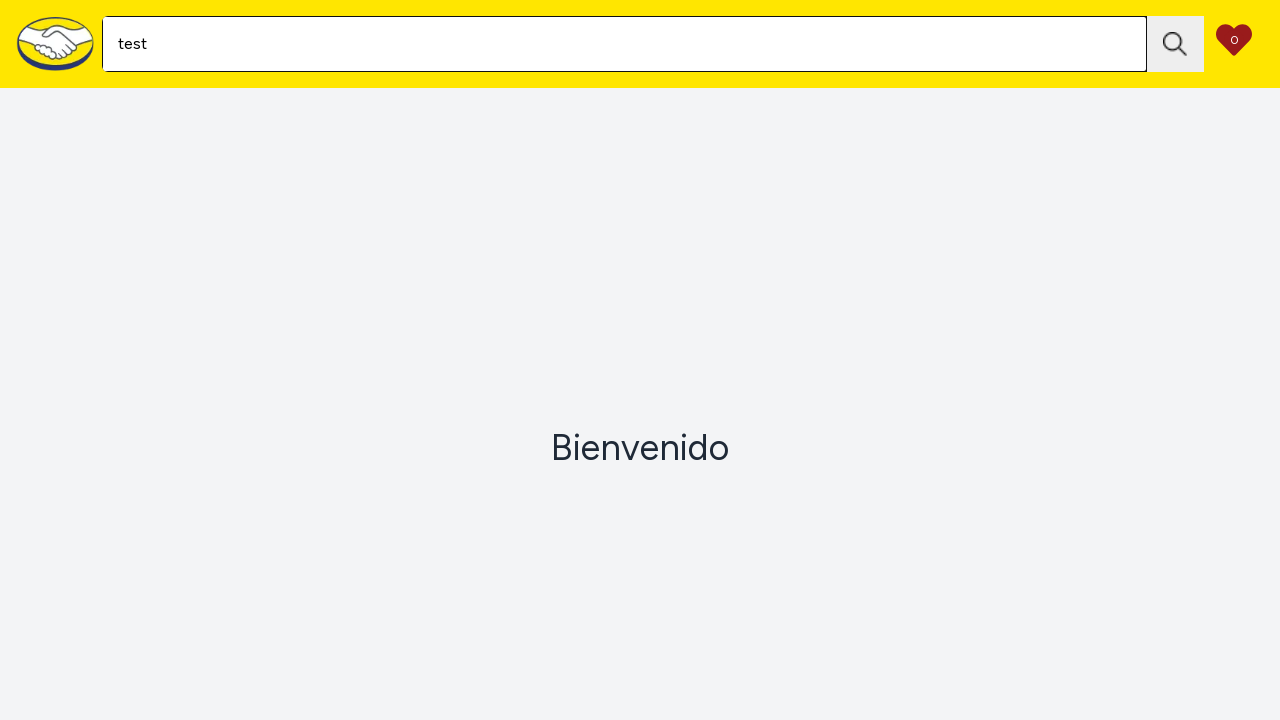

Navigated to items page with search query
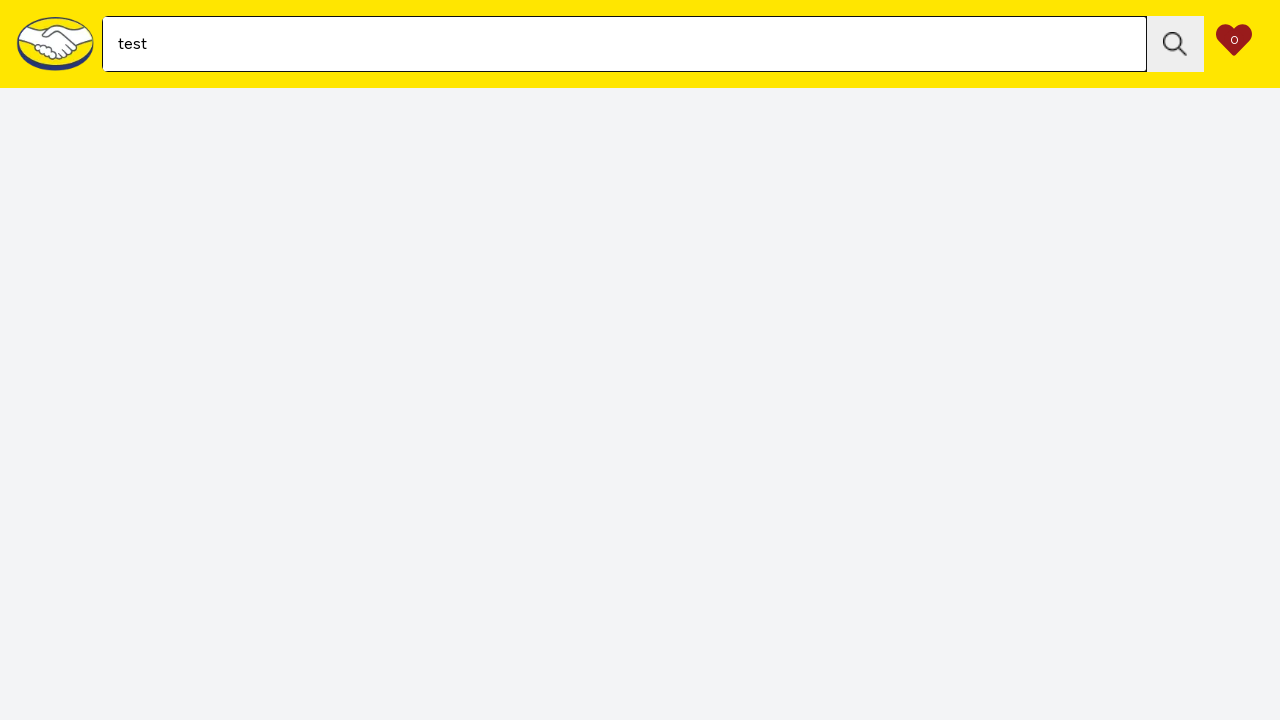

Items page loaded and verified
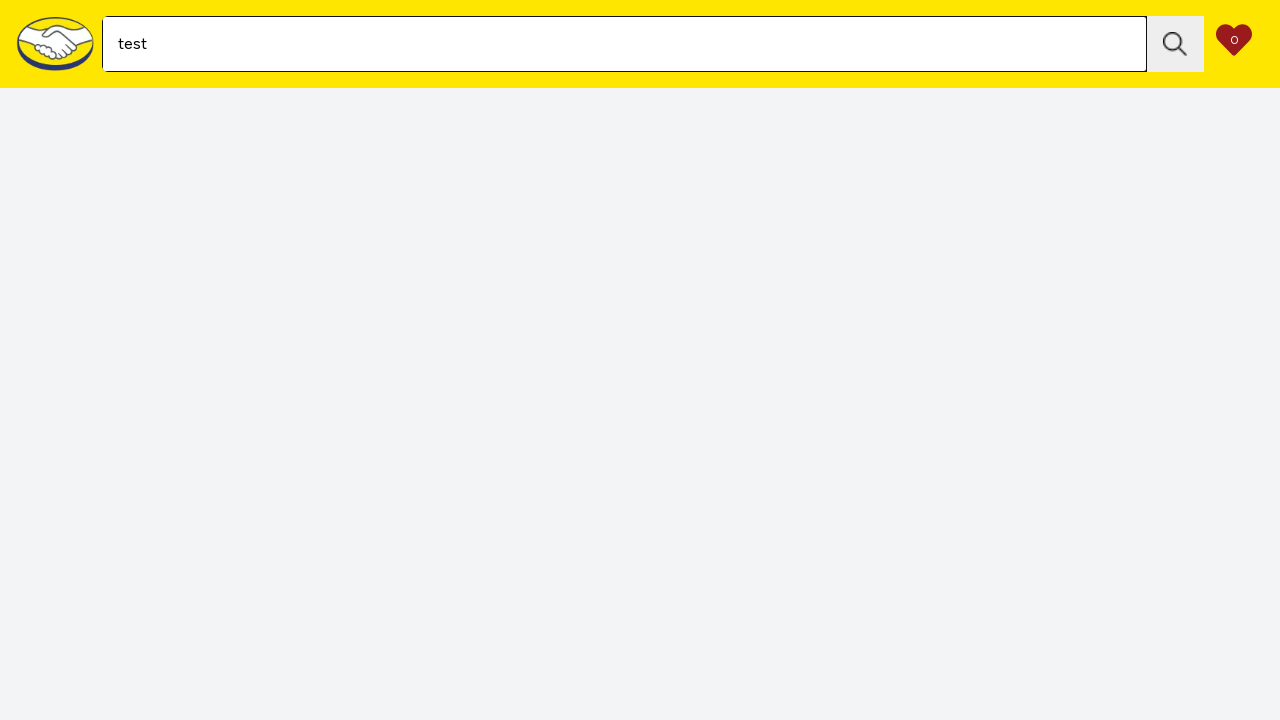

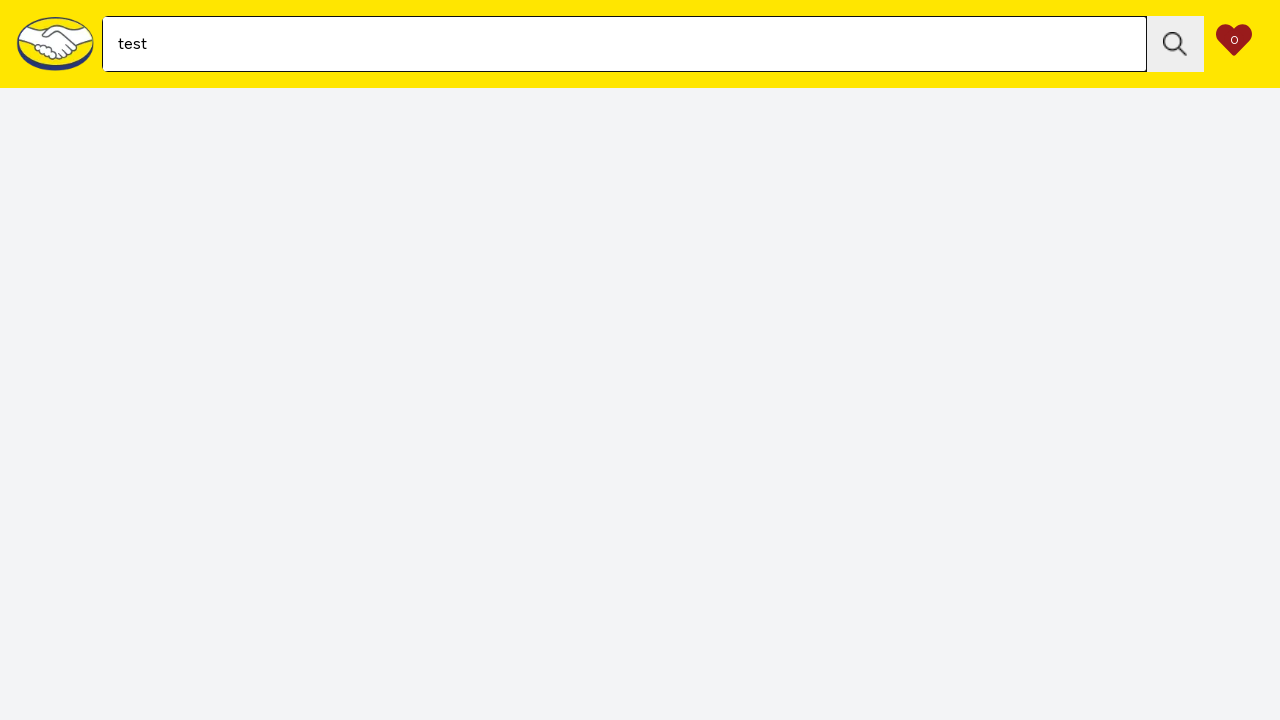